Tests the employee manager application by adding a new employee, clicking on the new employee entry, clearing and filling the name field with a new name, and saving the changes.

Starting URL: https://devmountain-qa.github.io/employee-manager/1.2_Version/index.html

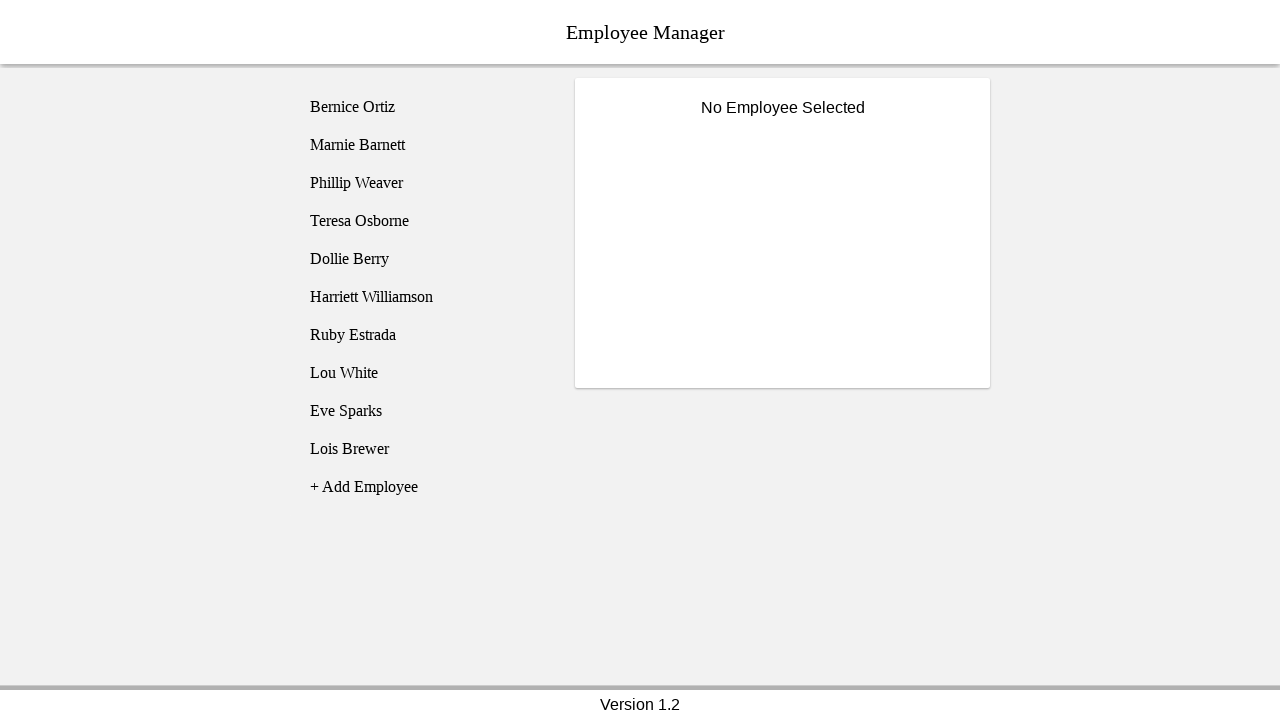

Page header loaded
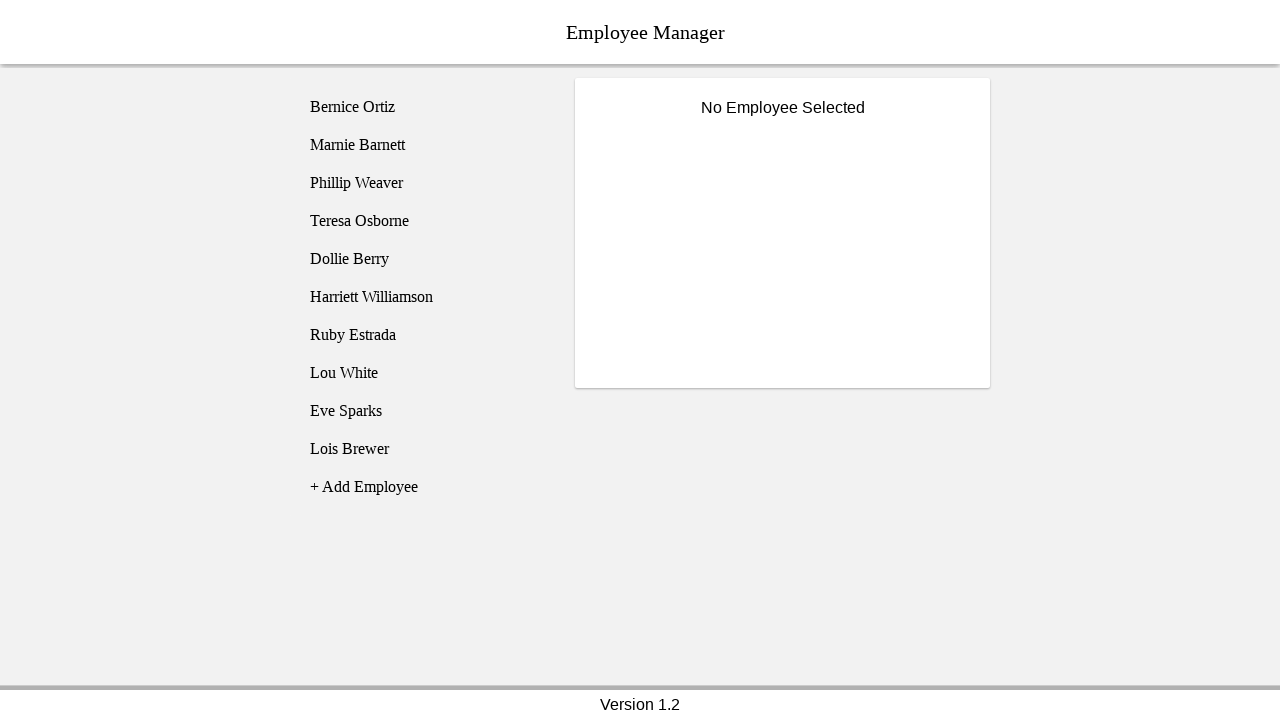

Clicked add employee button at (425, 487) on [name='addEmployee']
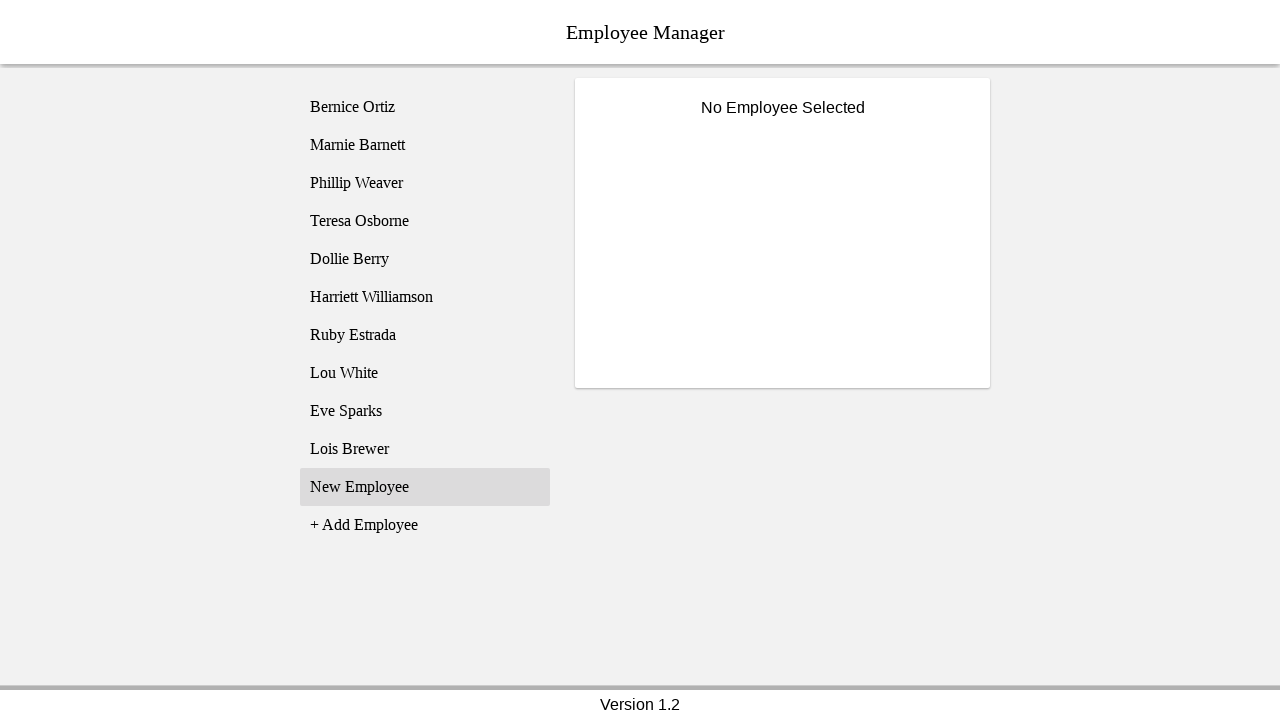

Clicked on newly created employee entry at (425, 487) on [name='employee11']
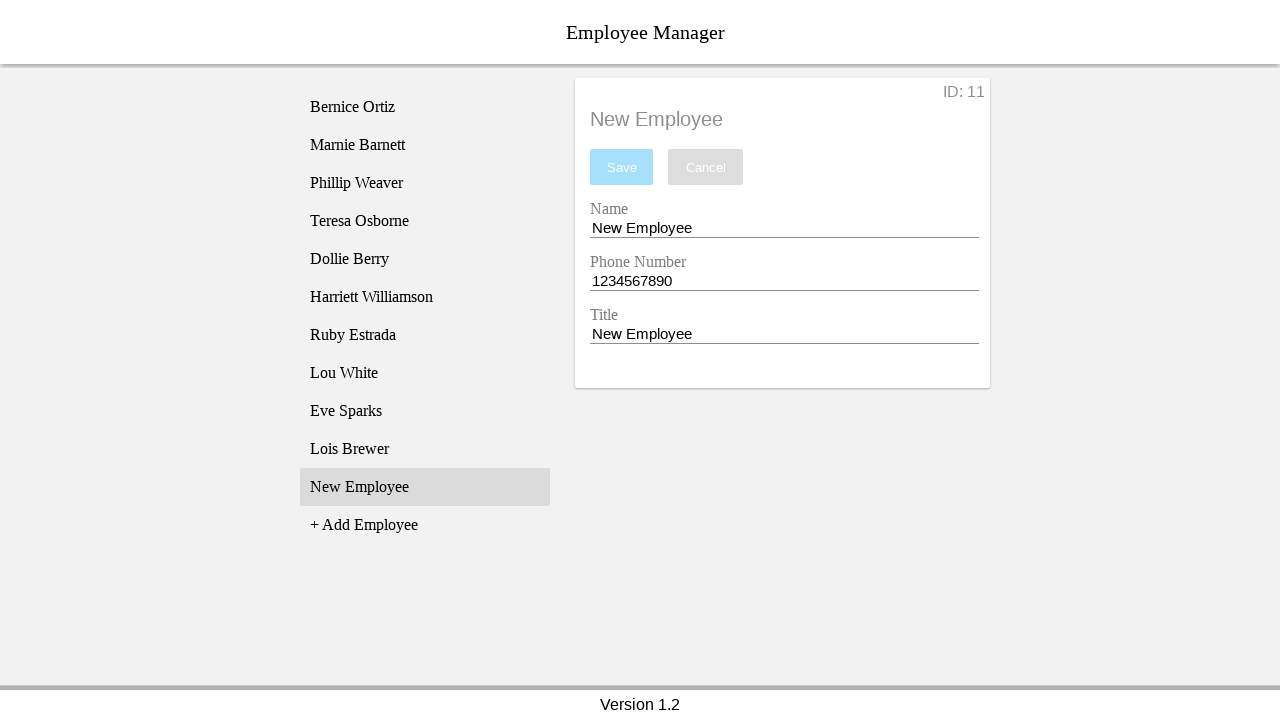

Clicked on name entry field at (784, 228) on [name='nameEntry']
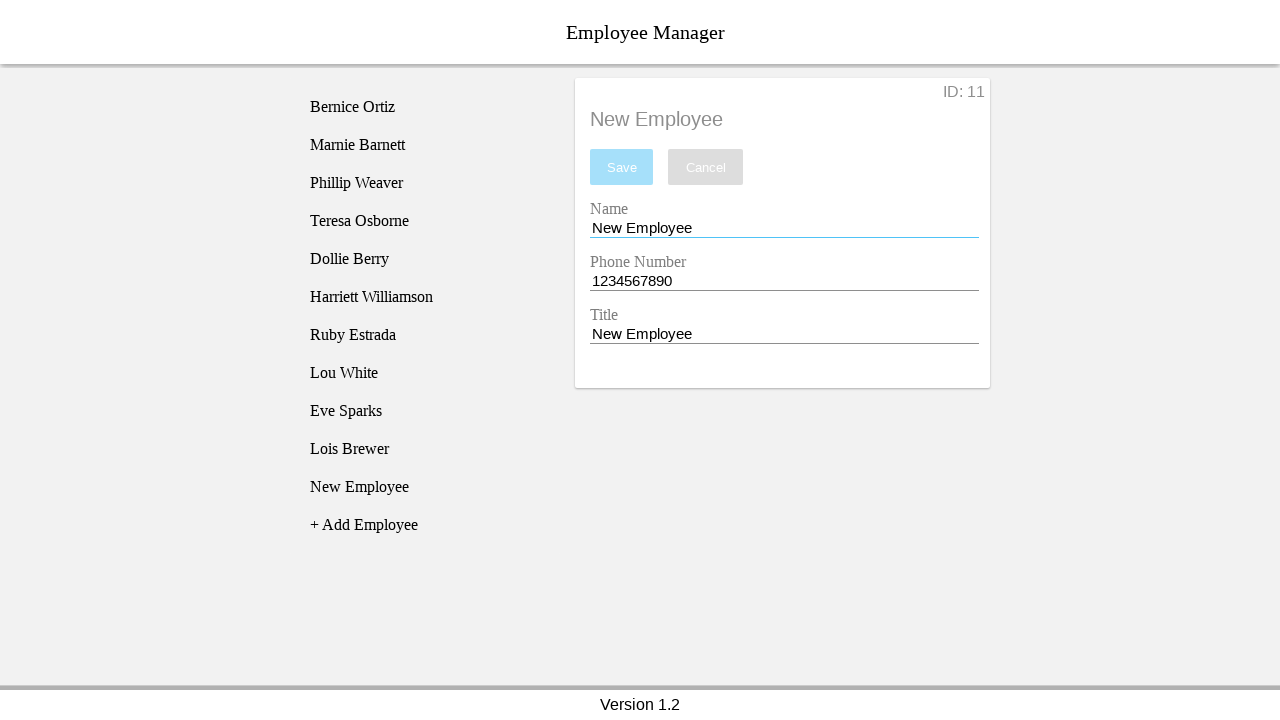

Cleared name entry field on [name='nameEntry']
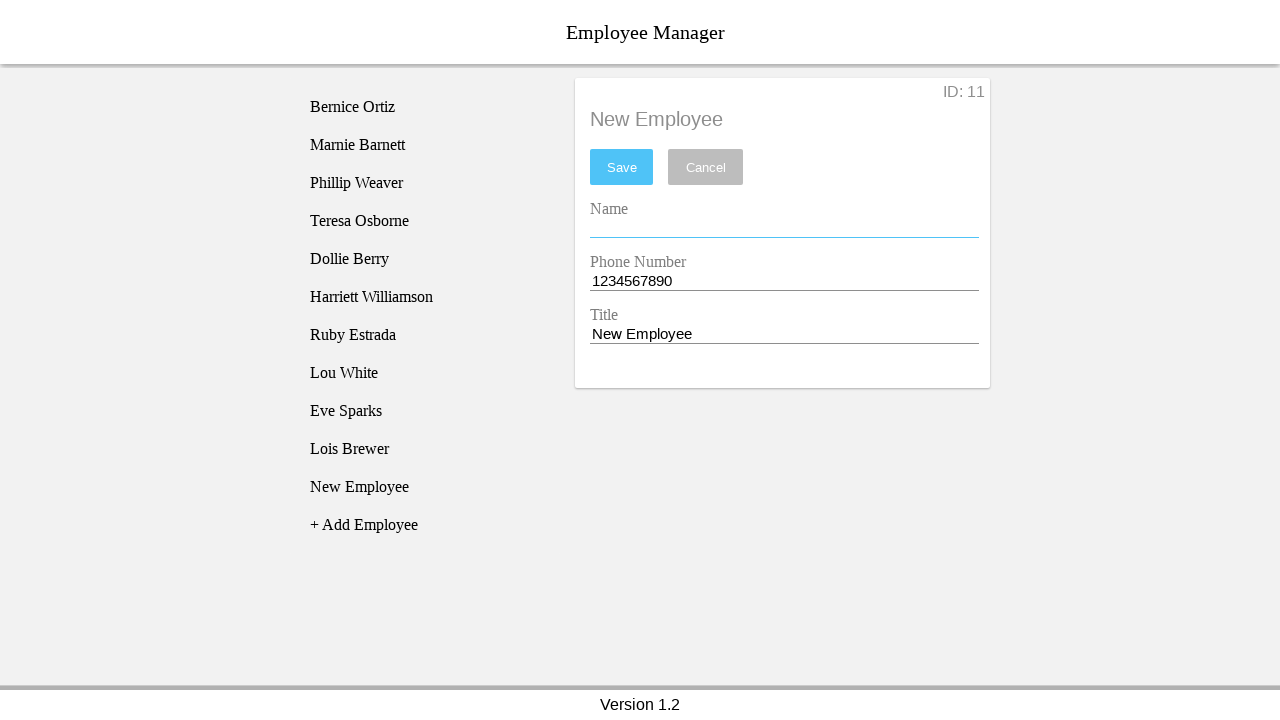

Filled name entry field with 'Bob the Builder' on [name='nameEntry']
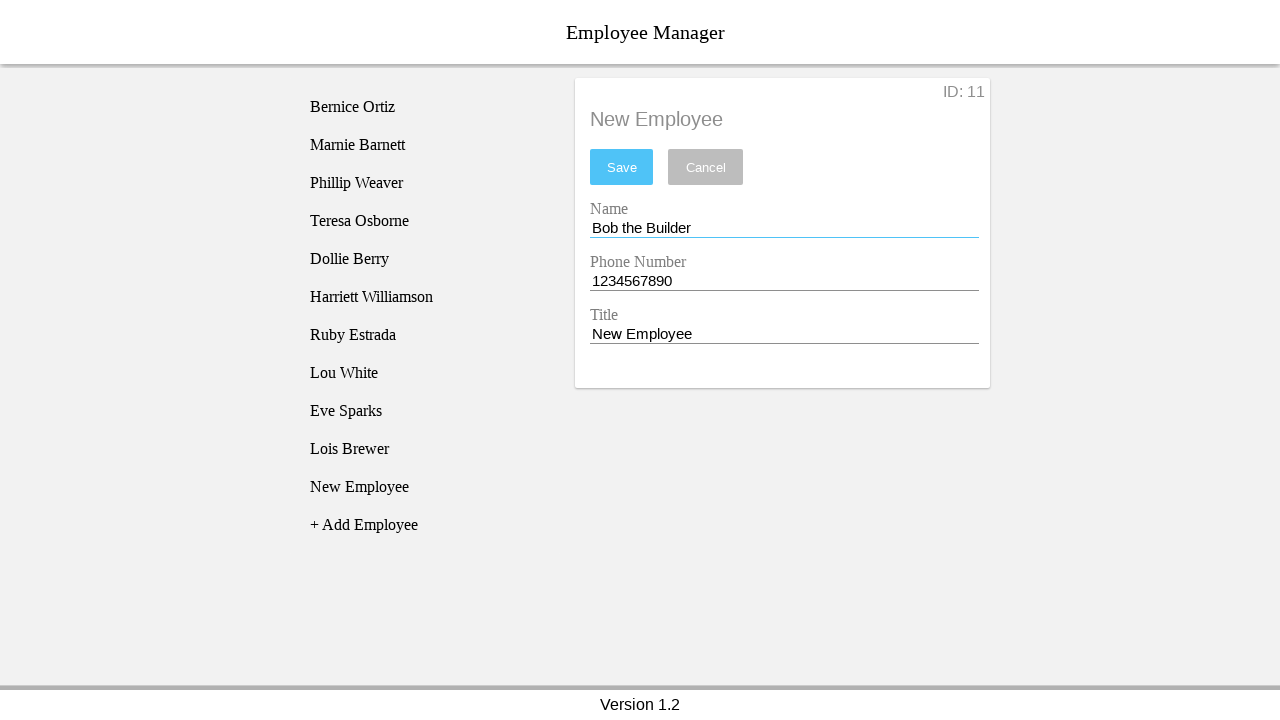

Clicked save button to save employee changes at (622, 167) on xpath=//button[@id='saveBtn']
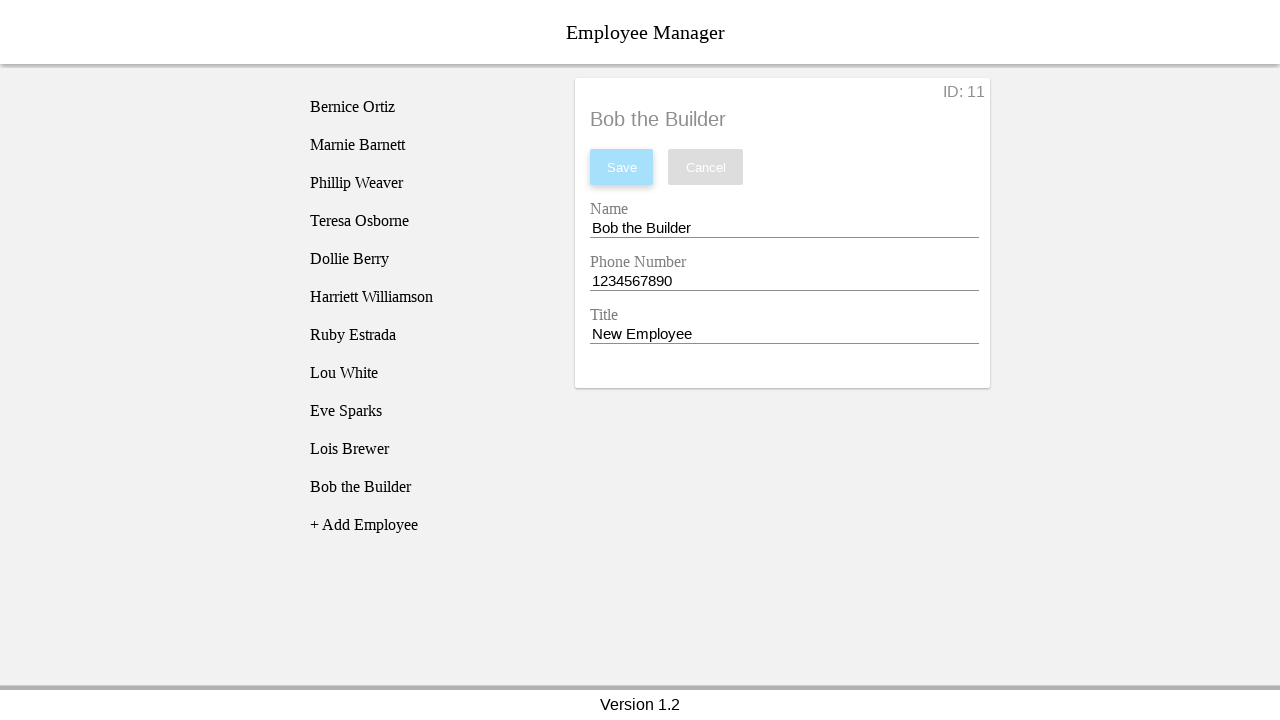

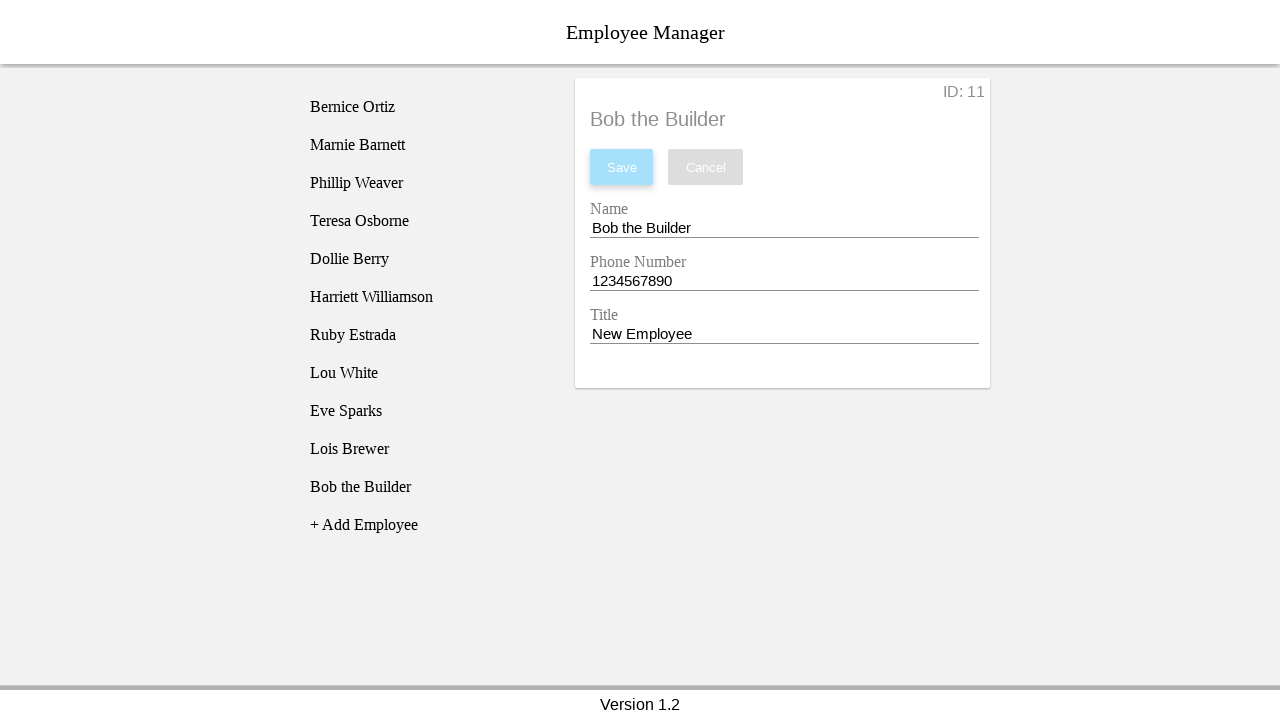